Tests JavaScript prompt dialog by clicking the JS Prompt button, entering text, and accepting the prompt

Starting URL: https://the-internet.herokuapp.com/javascript_alerts

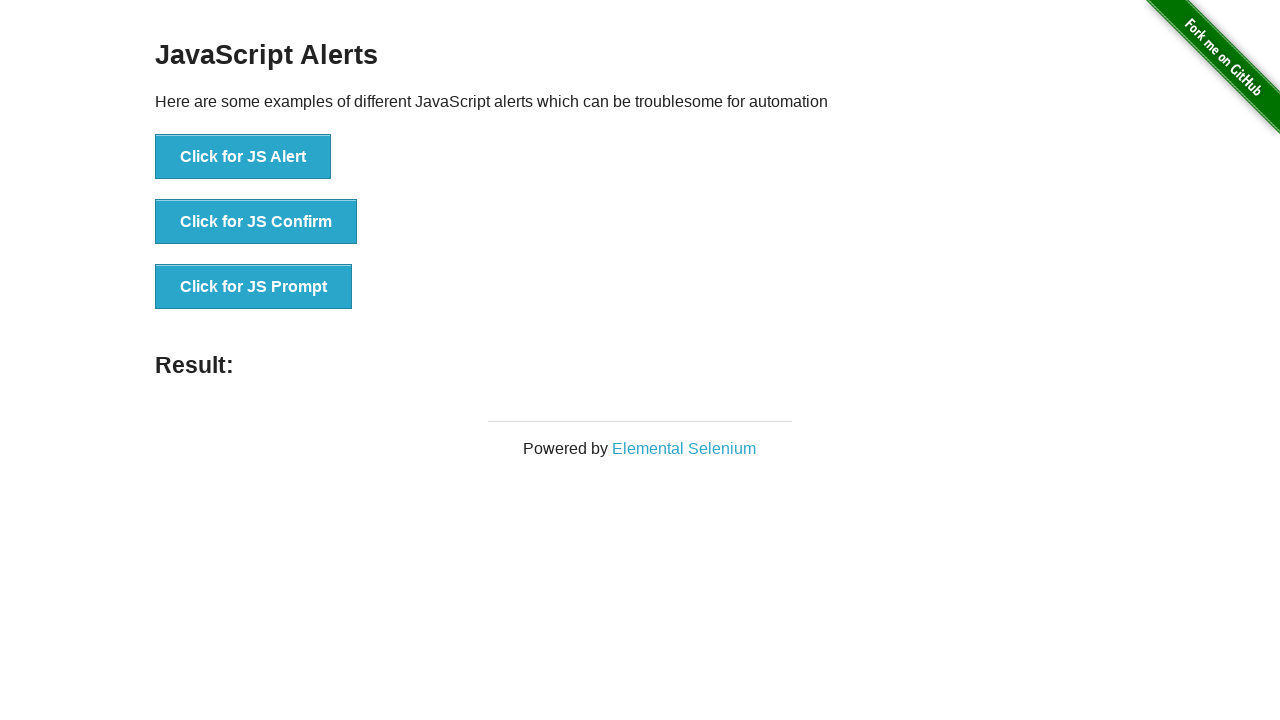

Registered dialog handler to accept prompts with 'Test message 123'
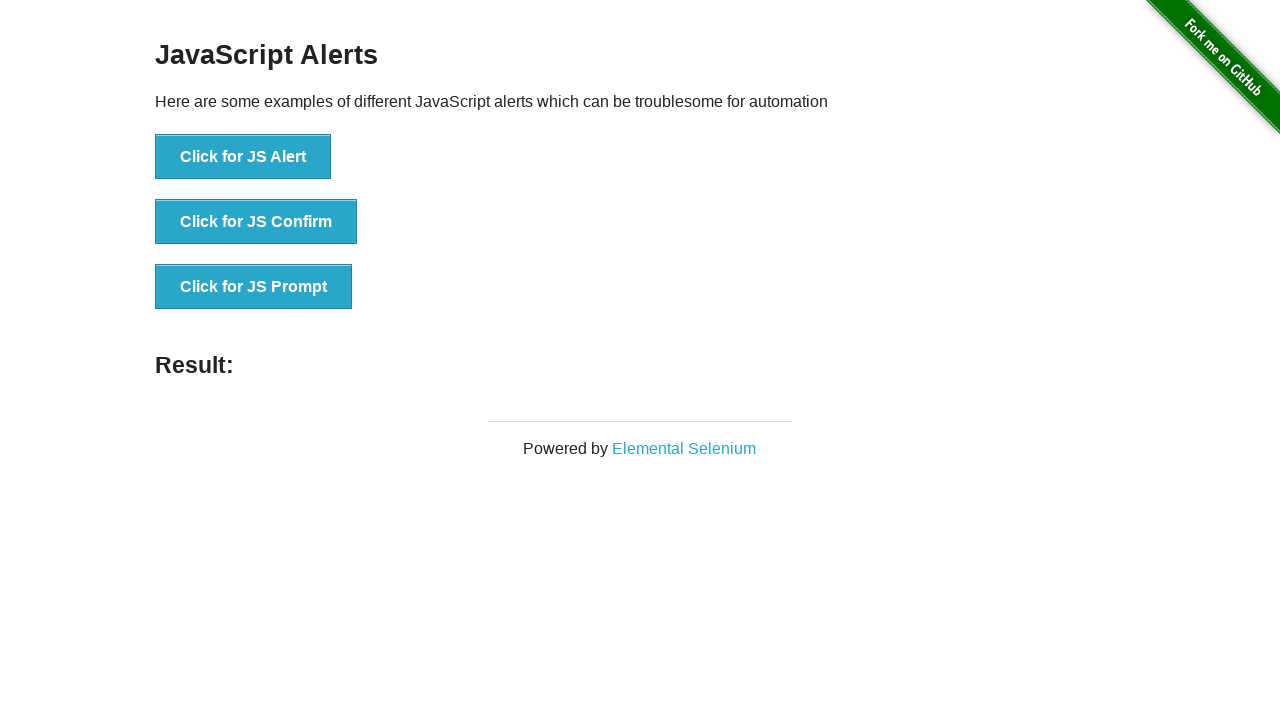

Clicked JS Prompt button to open JavaScript prompt dialog at (254, 287) on button[onclick='jsPrompt()']
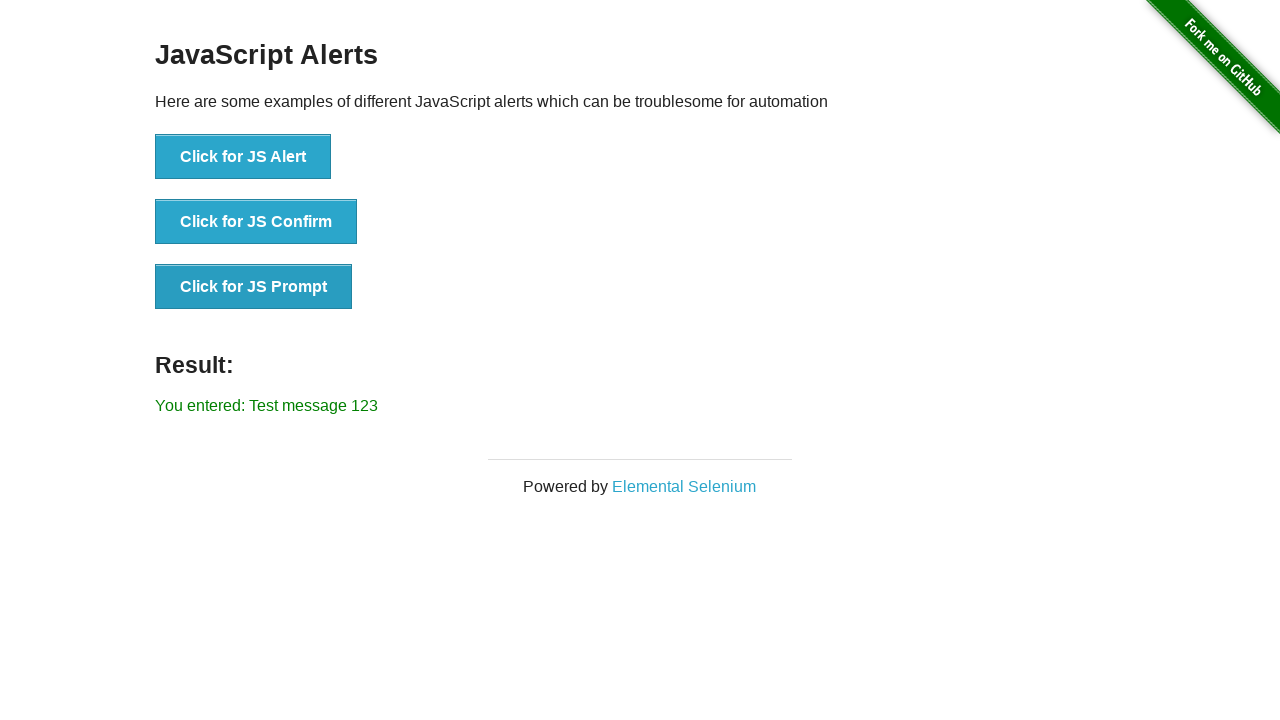

Result text element appeared after accepting the prompt
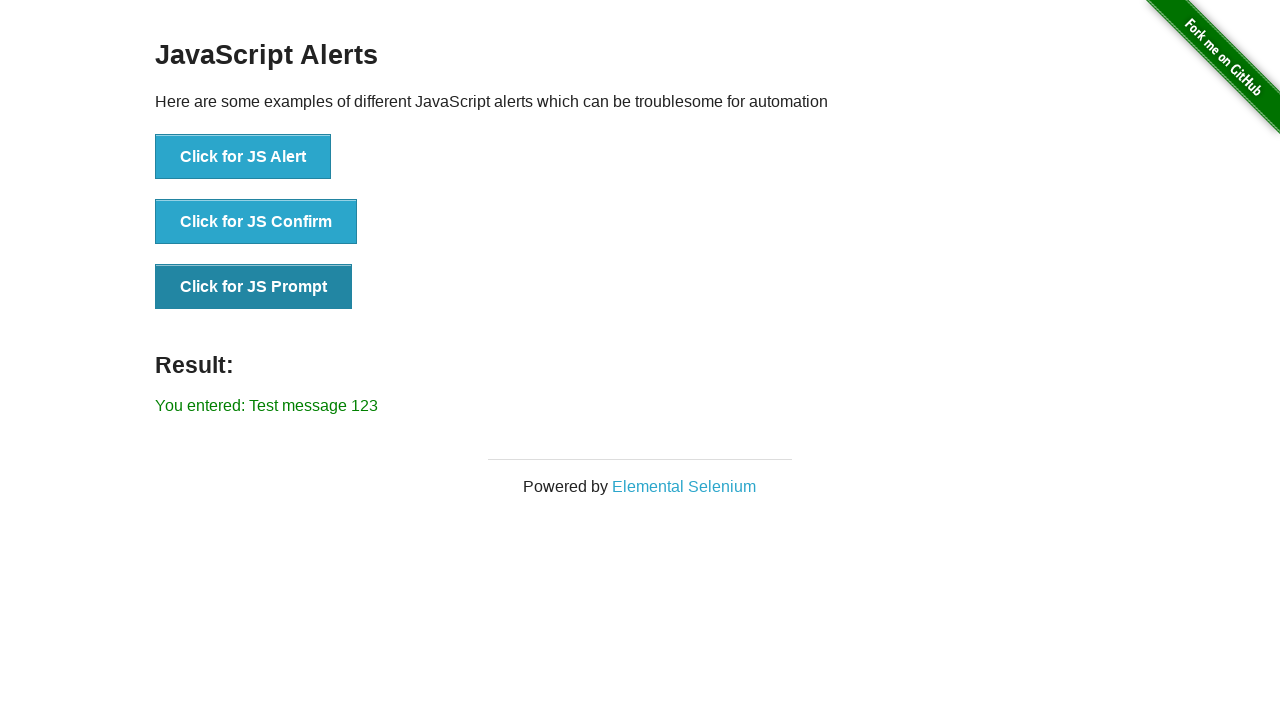

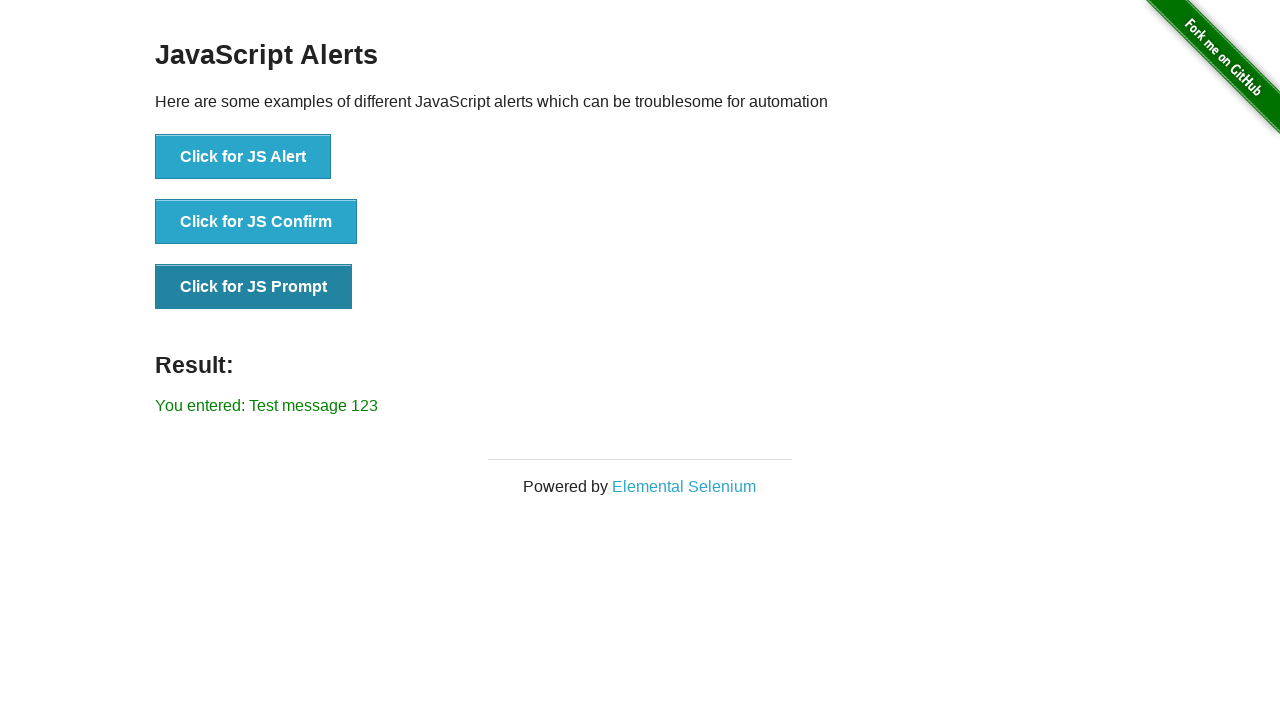